Navigates to the Automation Practice page and verifies that the fixed header table is present with name and price columns populated with data

Starting URL: https://rahulshettyacademy.com/AutomationPractice/

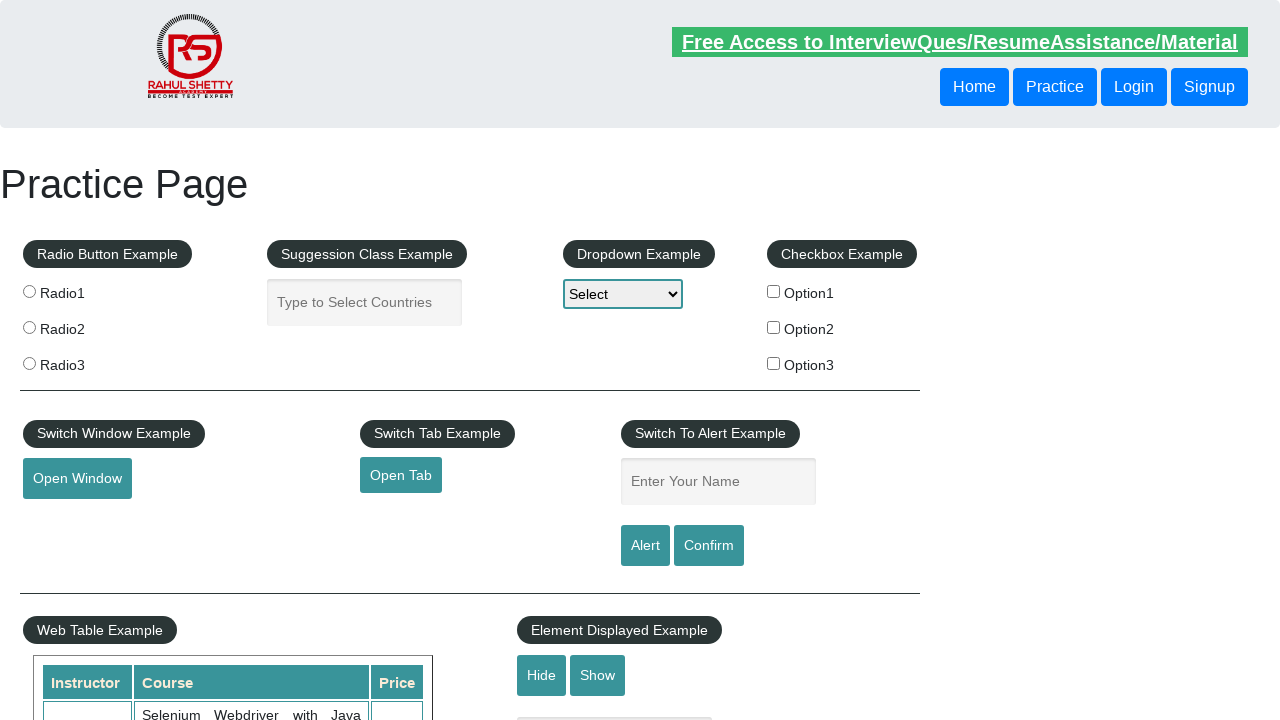

Fixed header table became visible
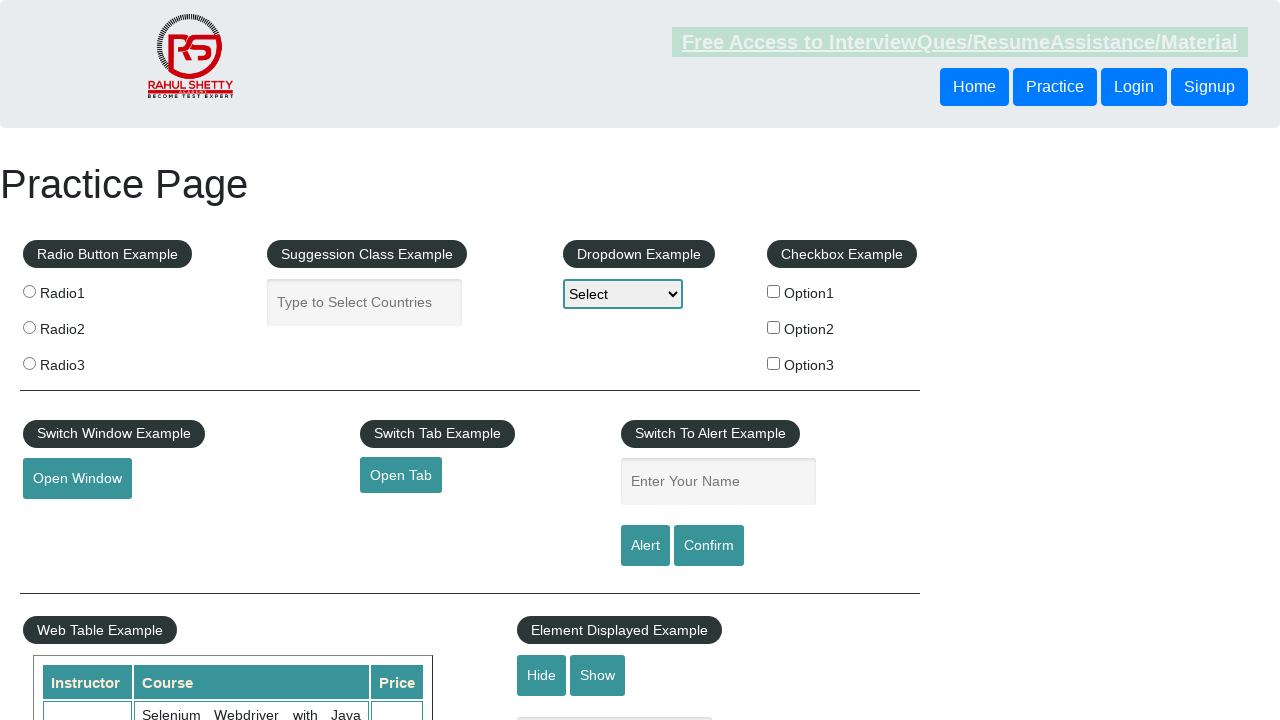

Table rows with name data are present
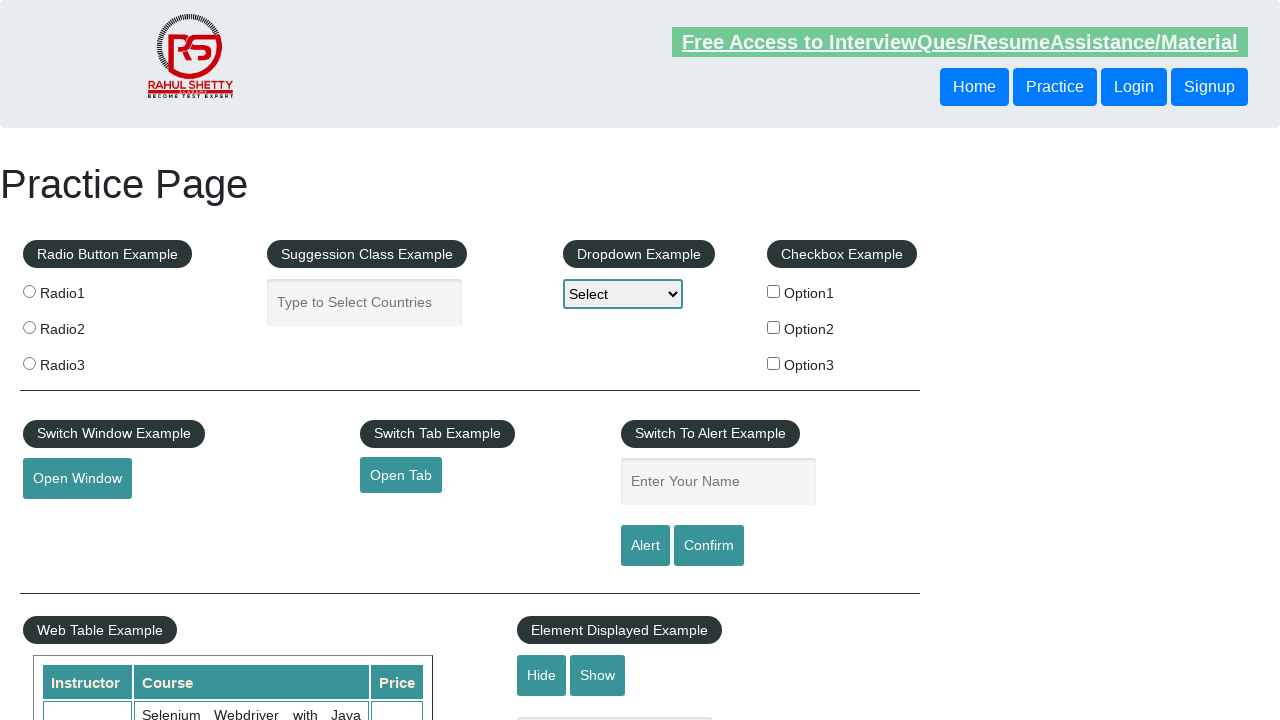

Table rows with price data are present
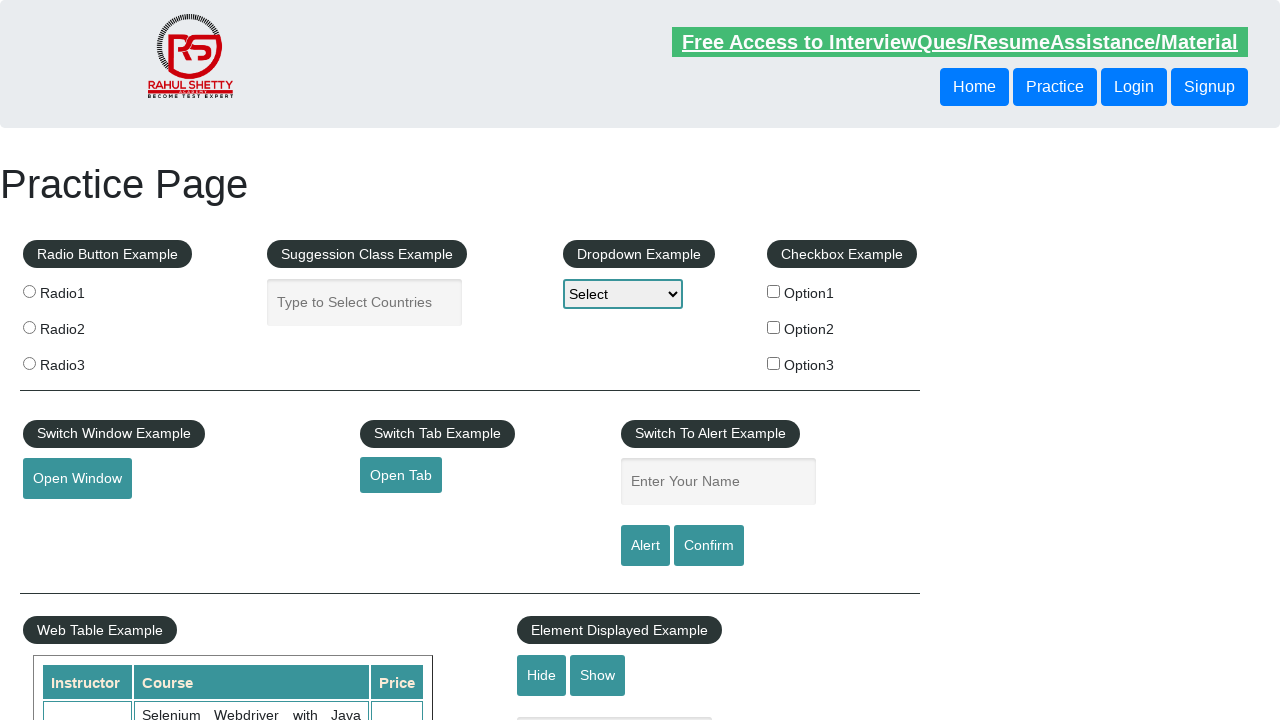

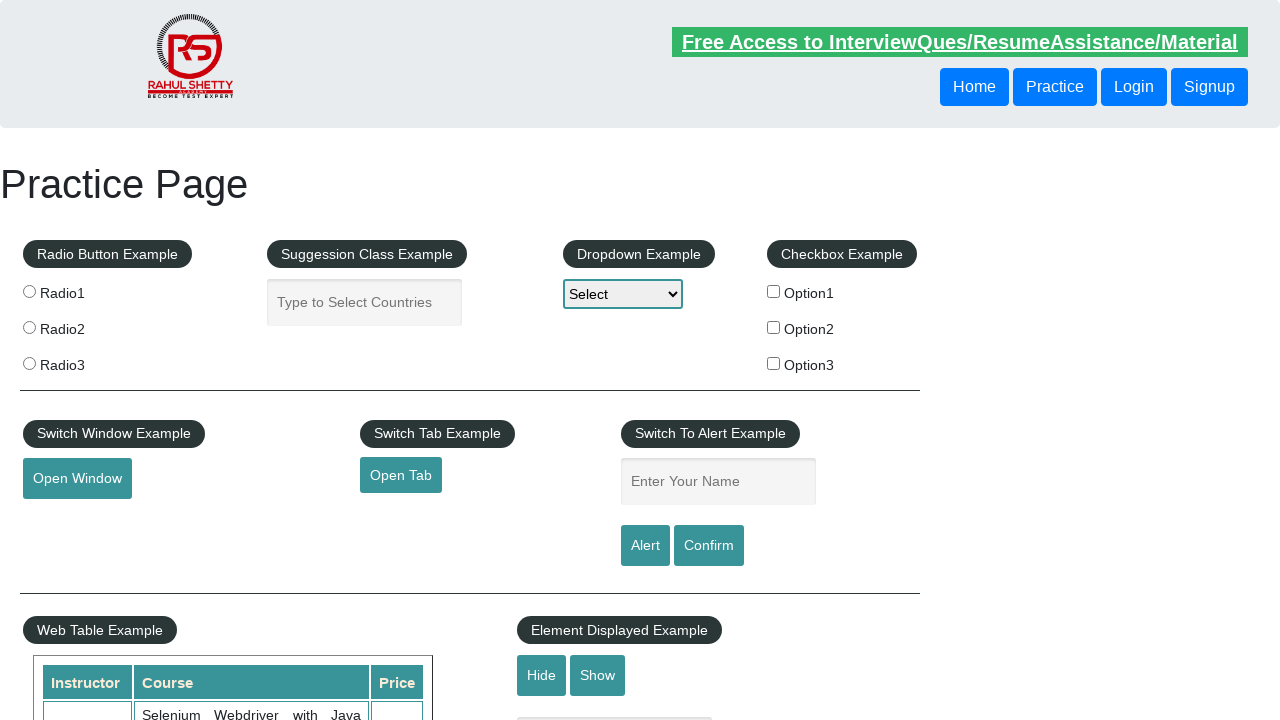